Tests JavaScript alert and confirm dialog handling by entering names in a text field, triggering alerts, and accepting/dismissing them.

Starting URL: https://rahulshettyacademy.com/AutomationPractice/

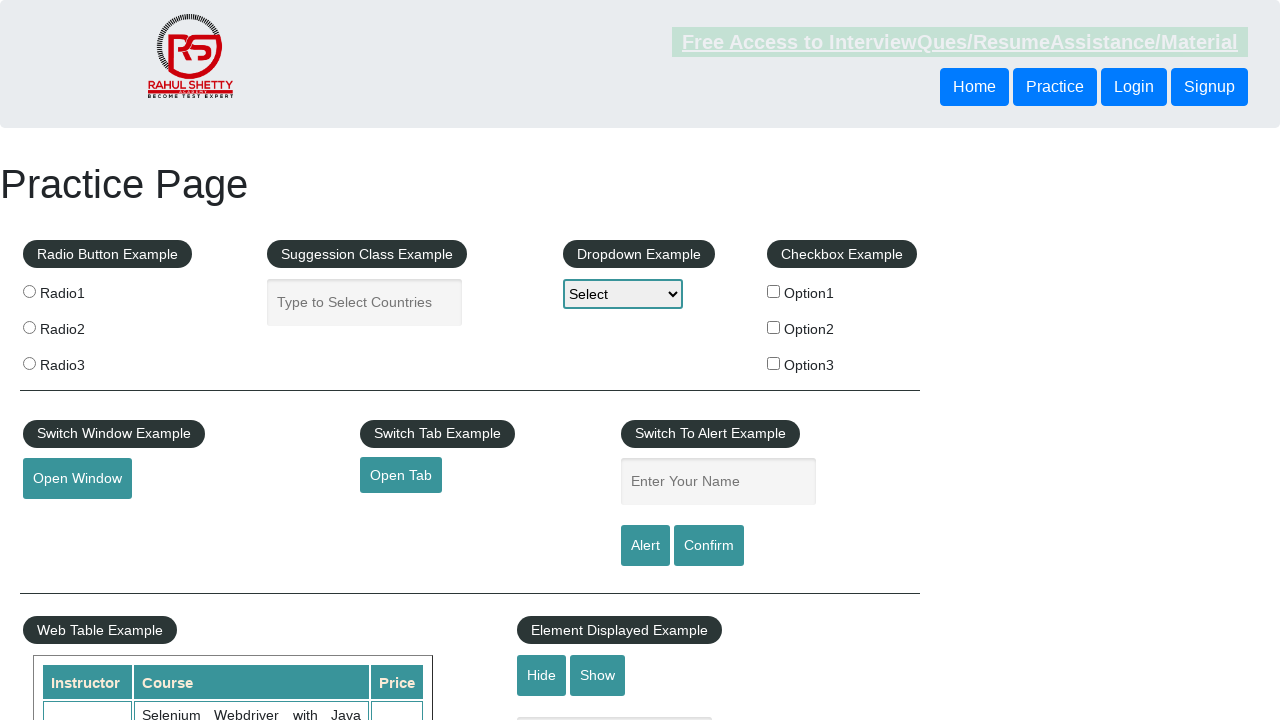

Filled name field with 'Radha-Krishna' on #name
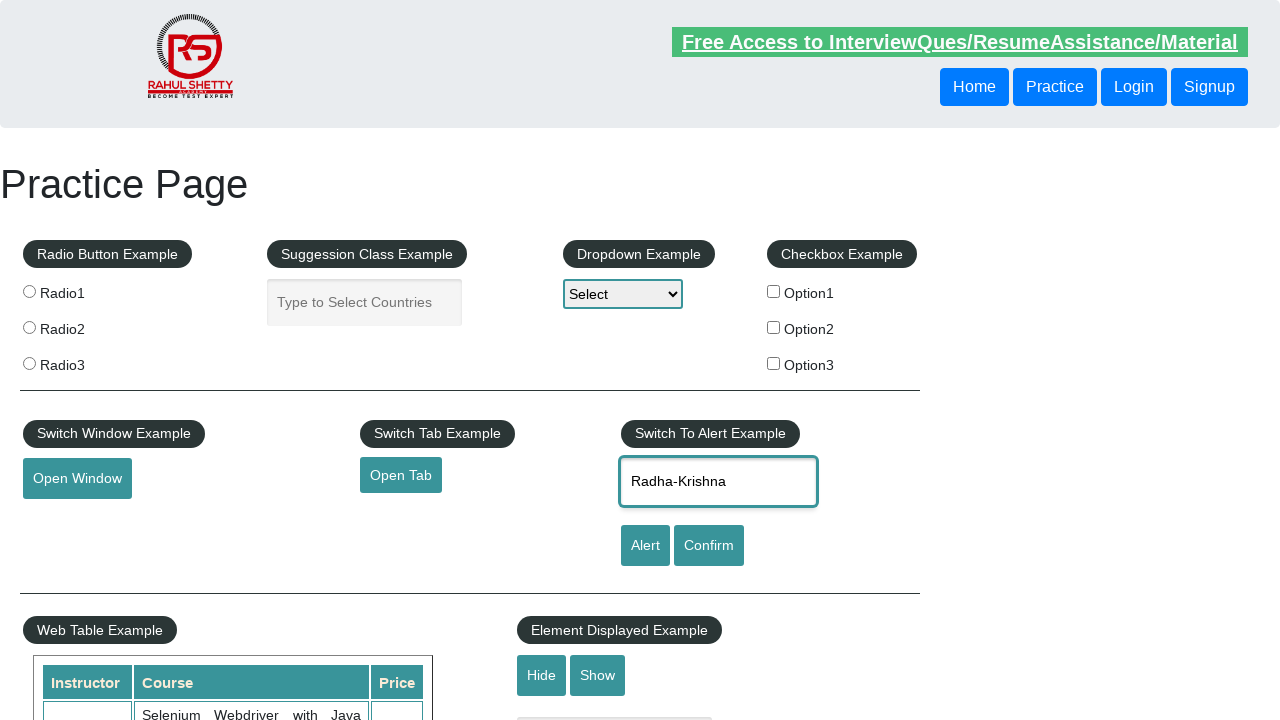

Clicked alert button at (645, 546) on #alertbtn
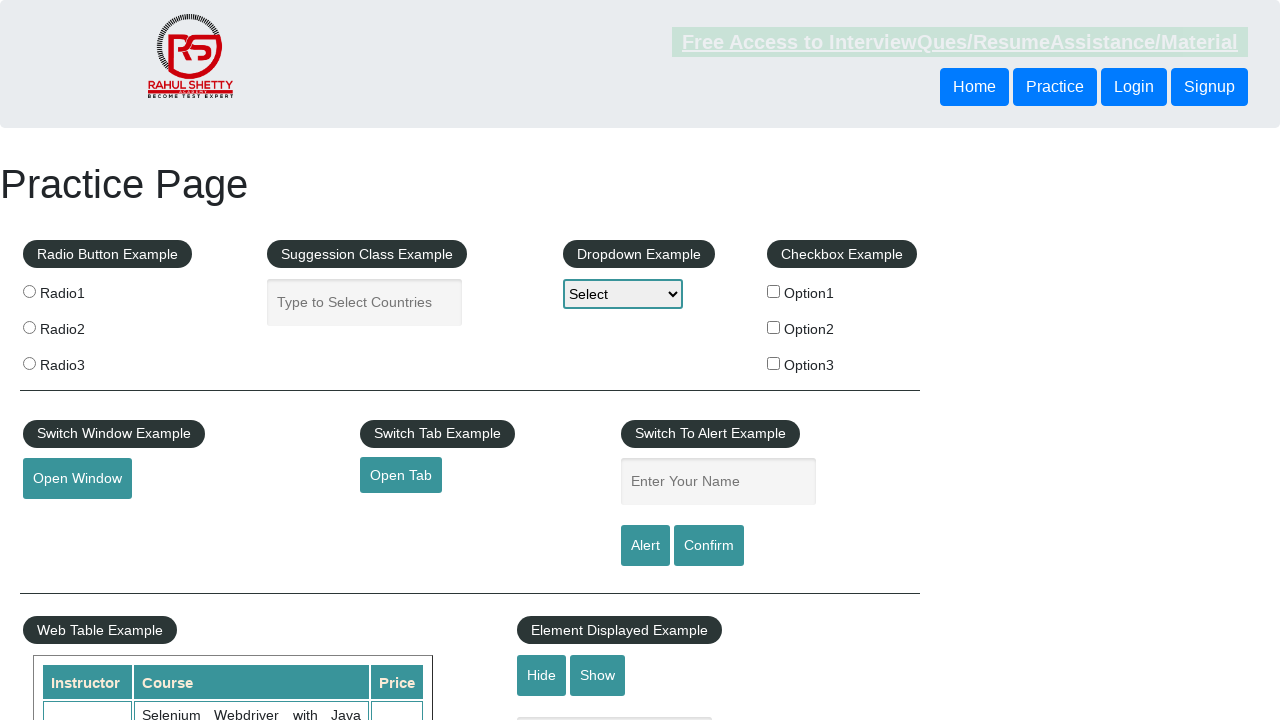

Set up dialog handler to accept alerts
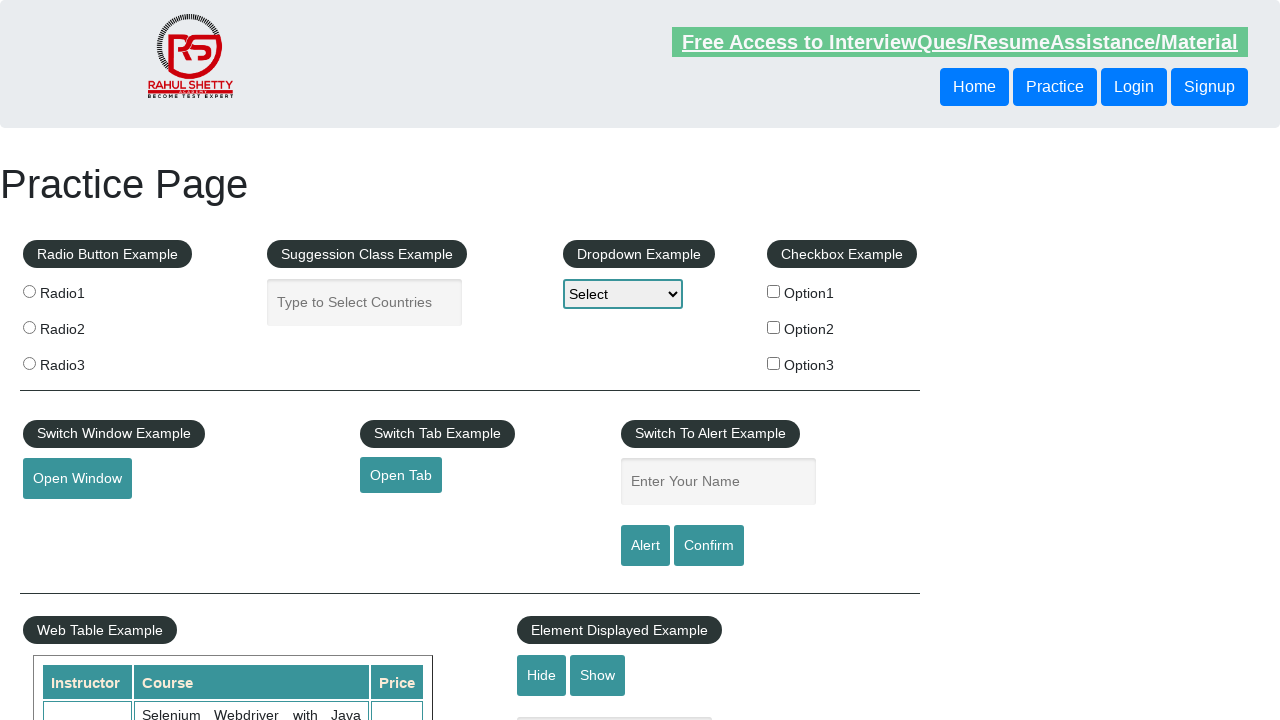

Filled name field again with 'Radha-Krishna' on #name
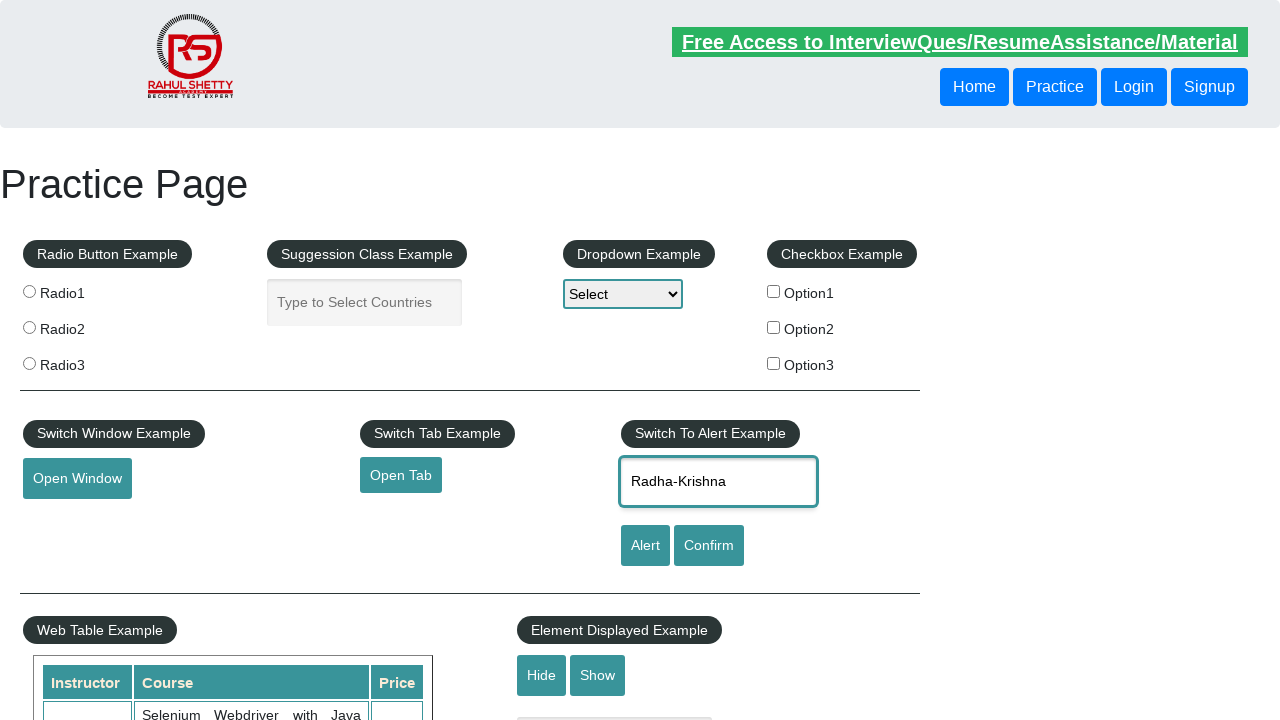

Clicked alert button again to trigger alert dialog at (645, 546) on #alertbtn
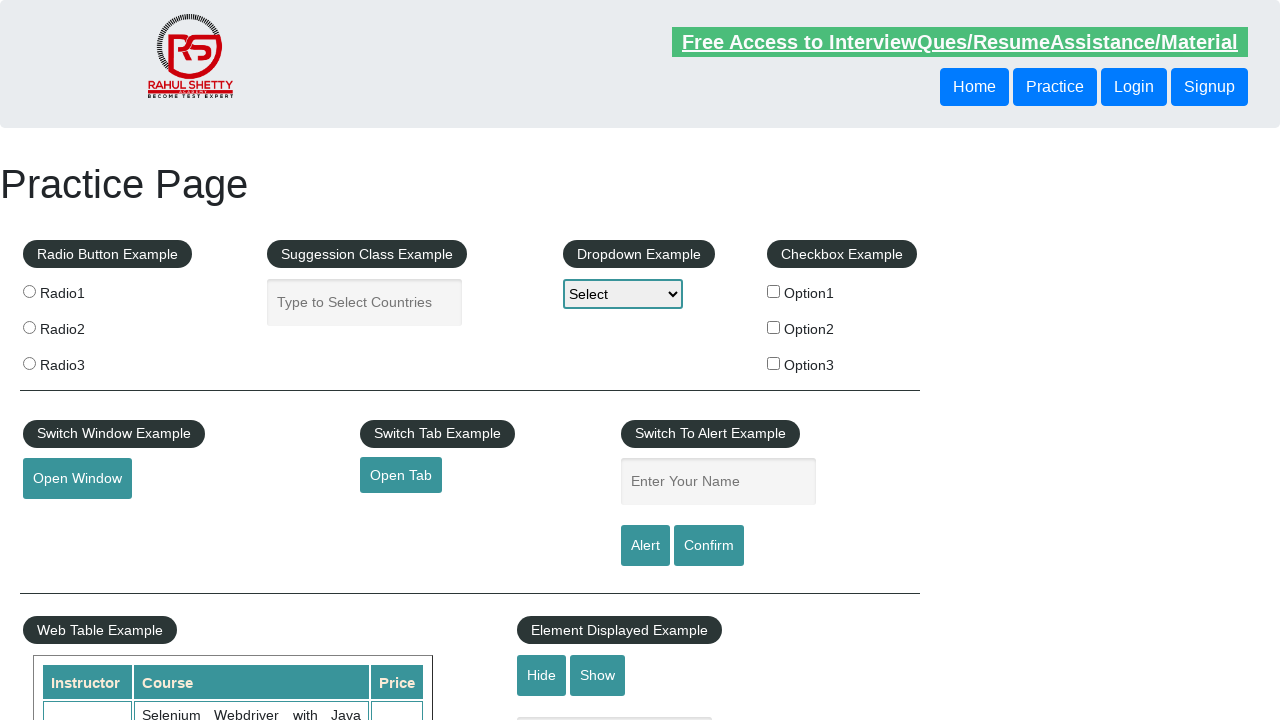

Waited 500ms for alert to be handled and accepted
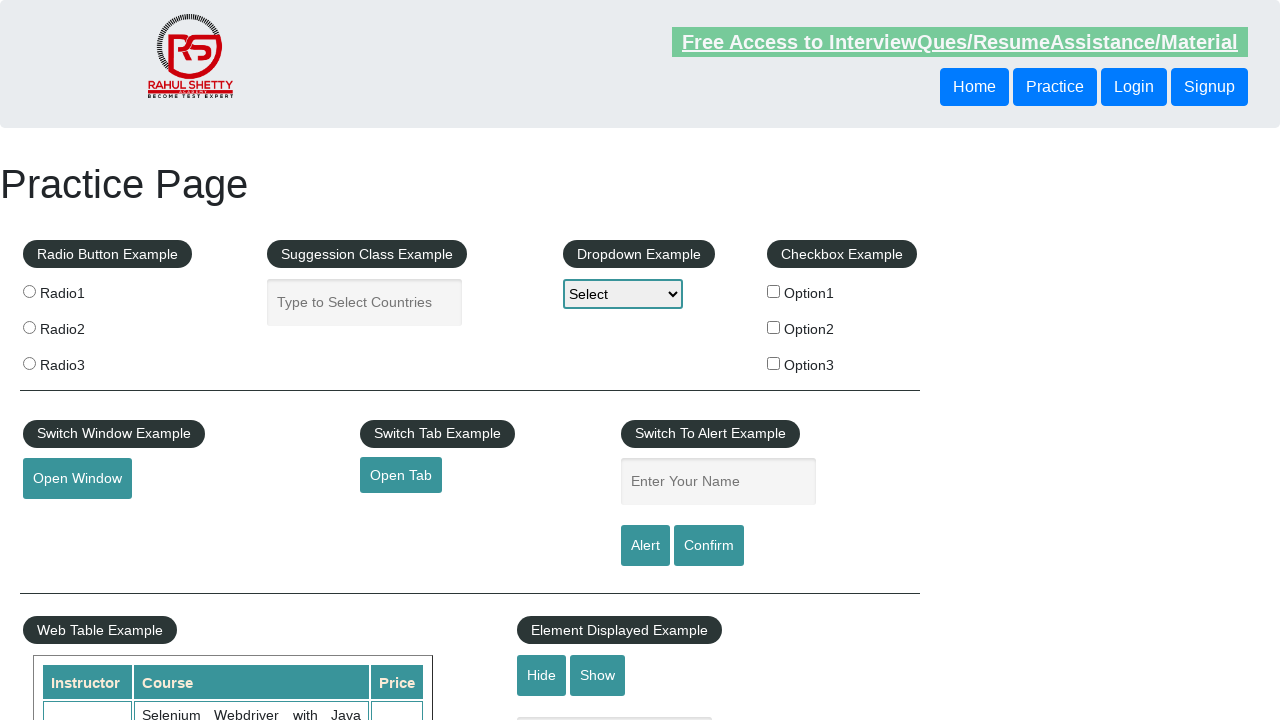

Filled name field with 'Chaintanya Mahaprabhu' on #name
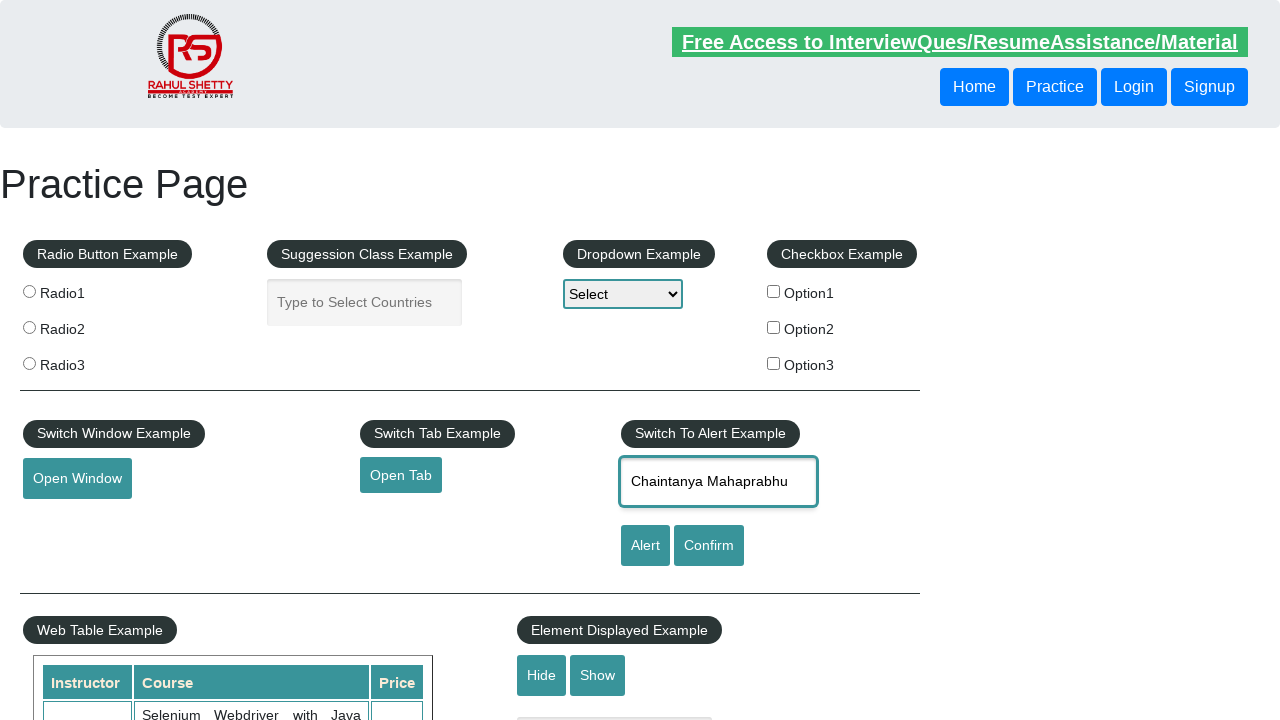

Set up dialog handler to dismiss confirm dialogs
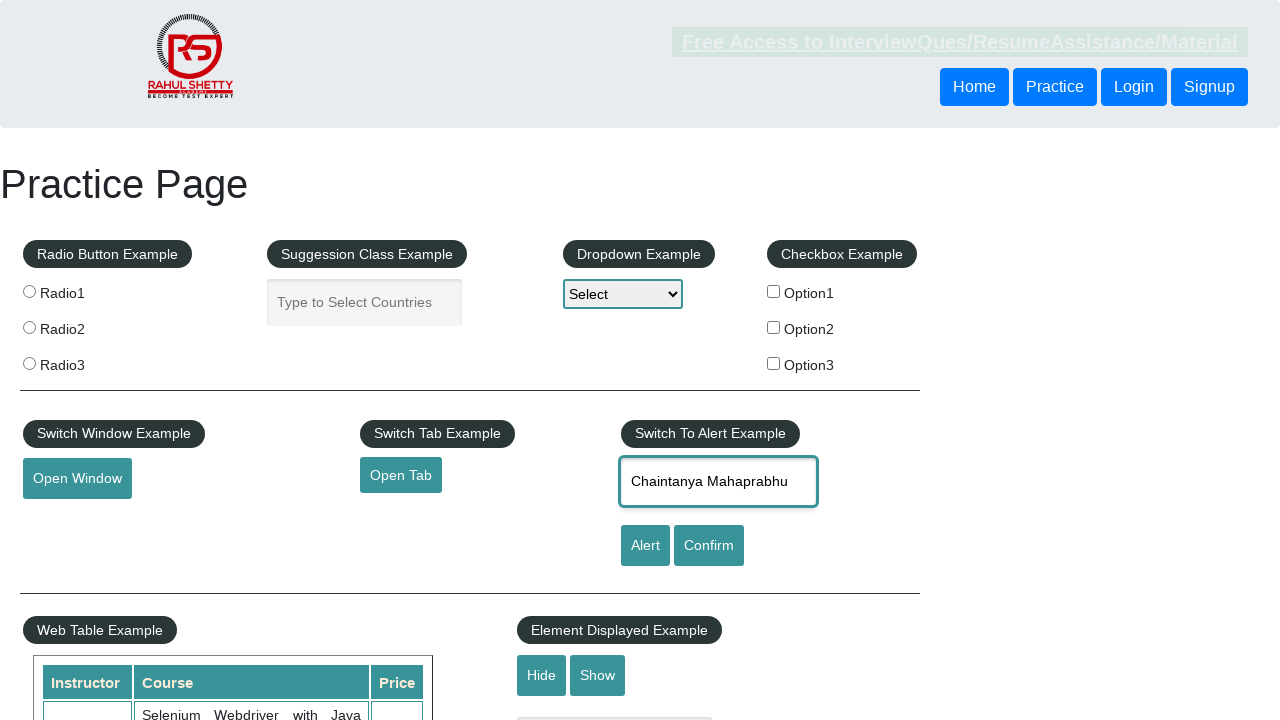

Clicked confirm button to trigger confirm dialog at (709, 546) on input[value='Confirm']
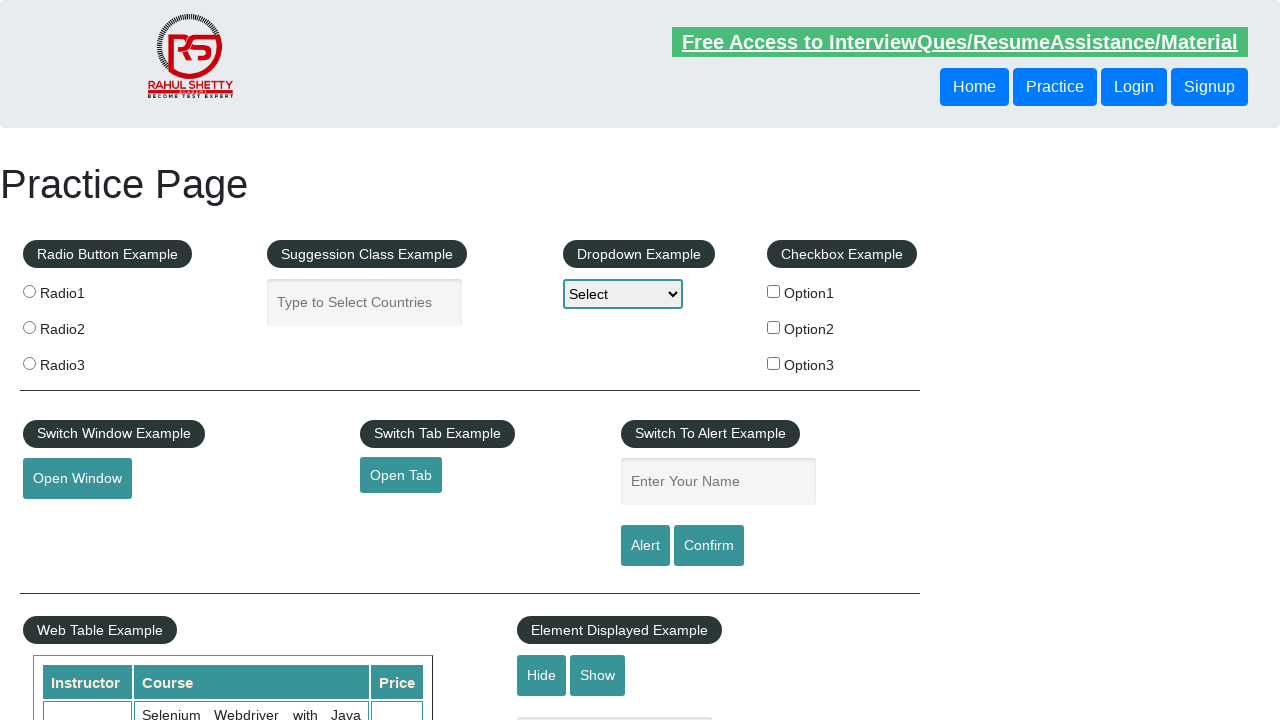

Waited 500ms for confirm dialog to be dismissed
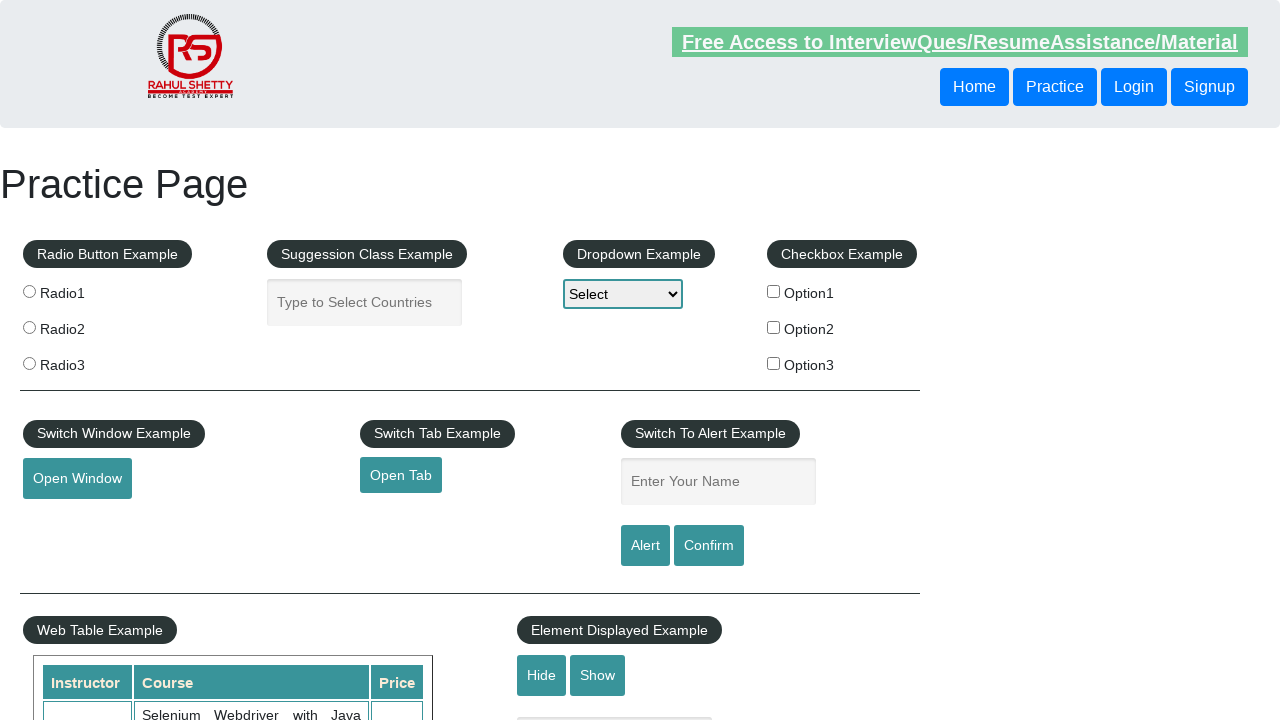

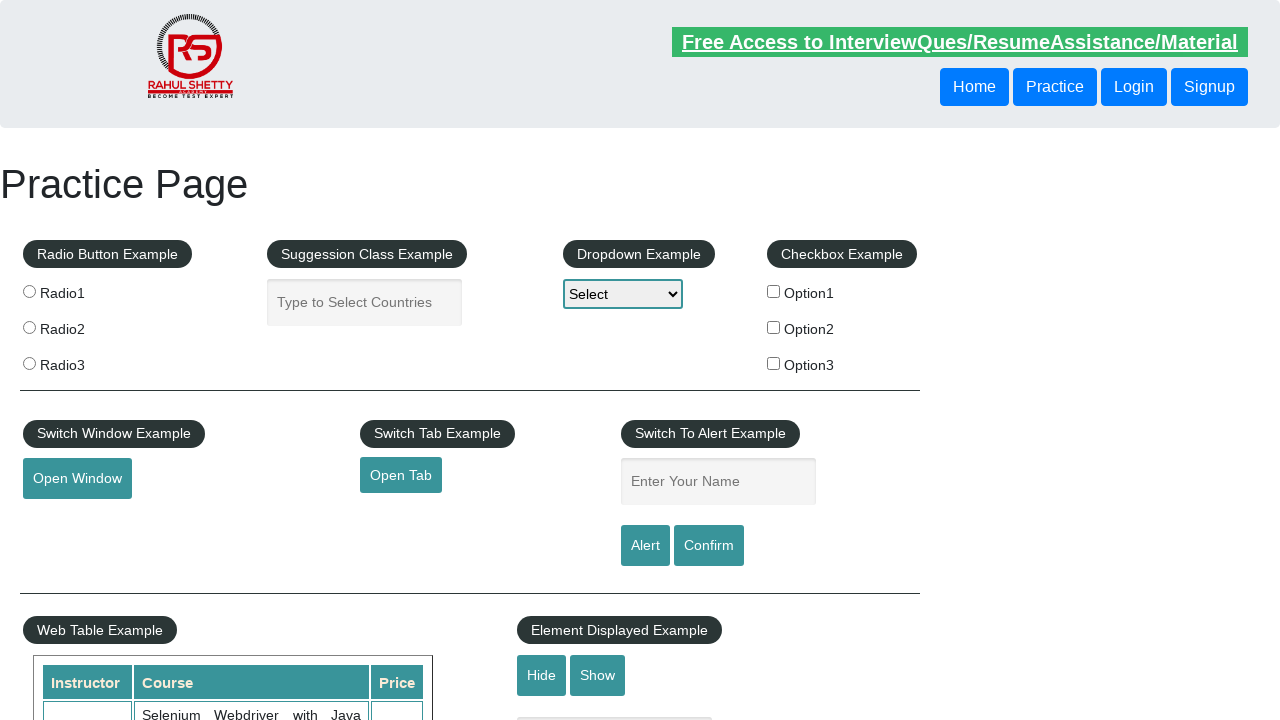